Tests clicking a blue button with dynamic class attributes 3 times, accepting the alert dialog that appears after each click on a UI testing playground site.

Starting URL: http://uitestingplayground.com/classattr

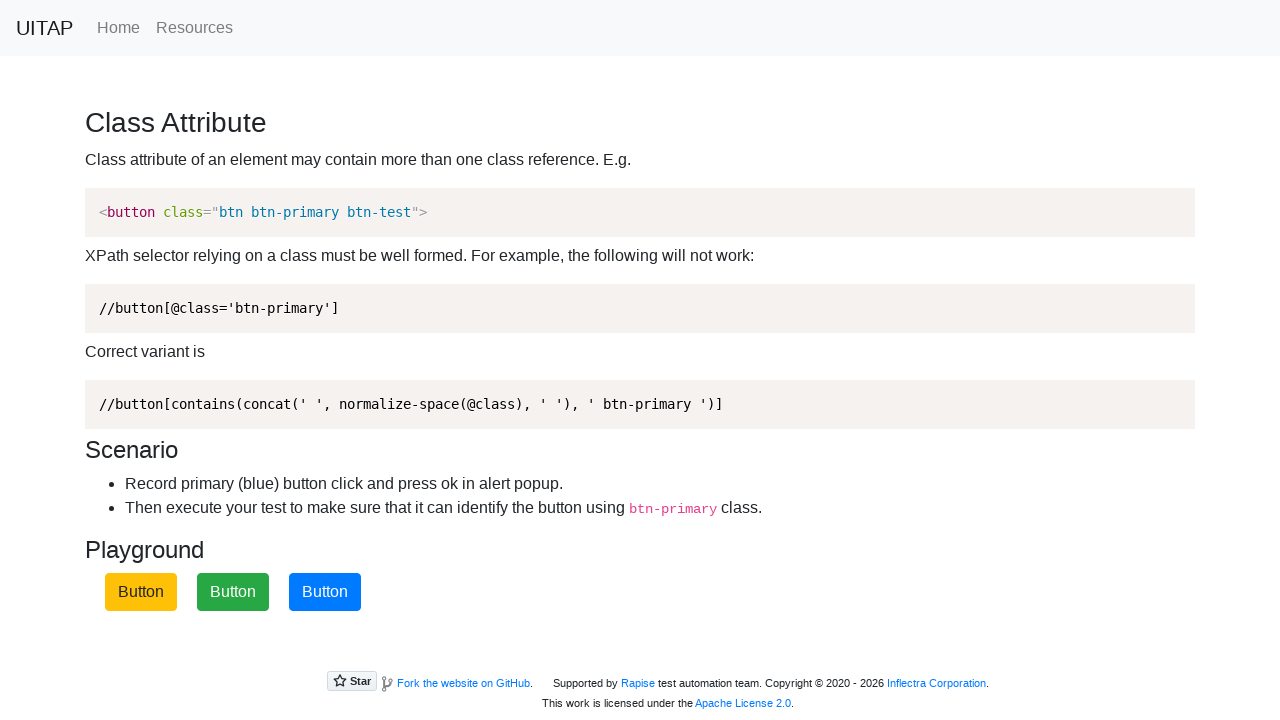

Clicked blue button (iteration 1) at (325, 592) on .btn-primary
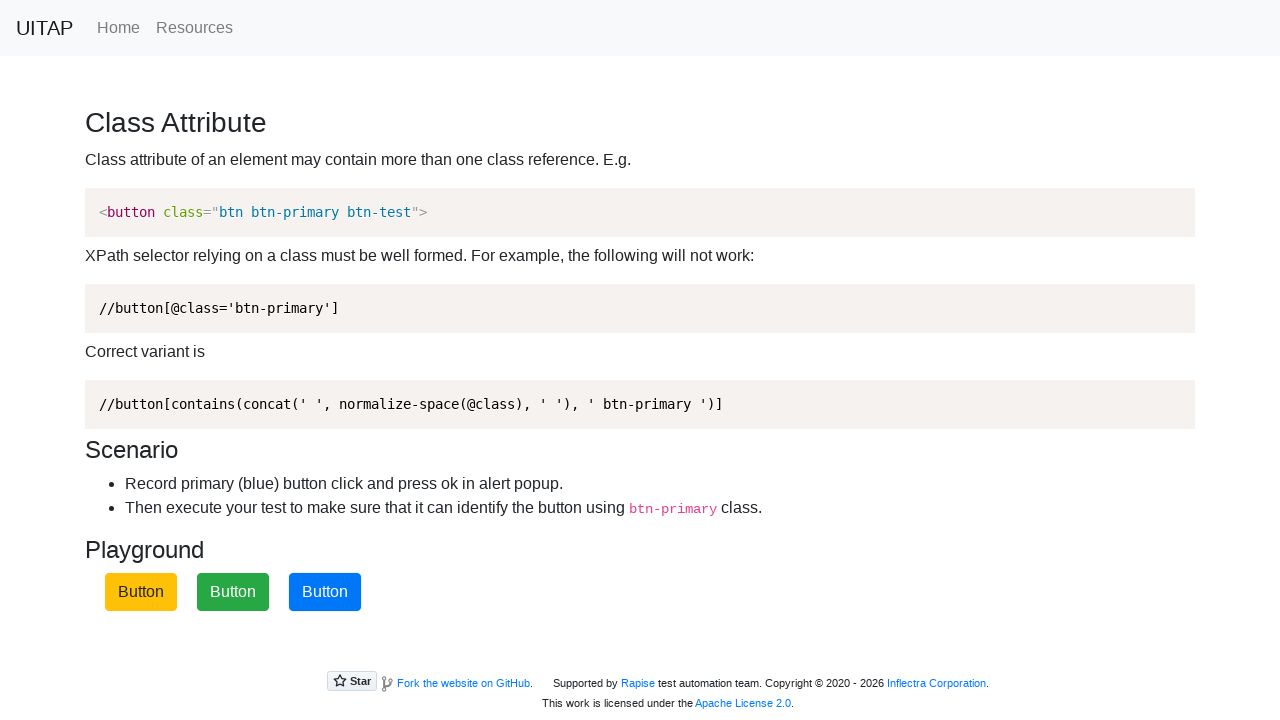

Set up alert dialog handler (iteration 1)
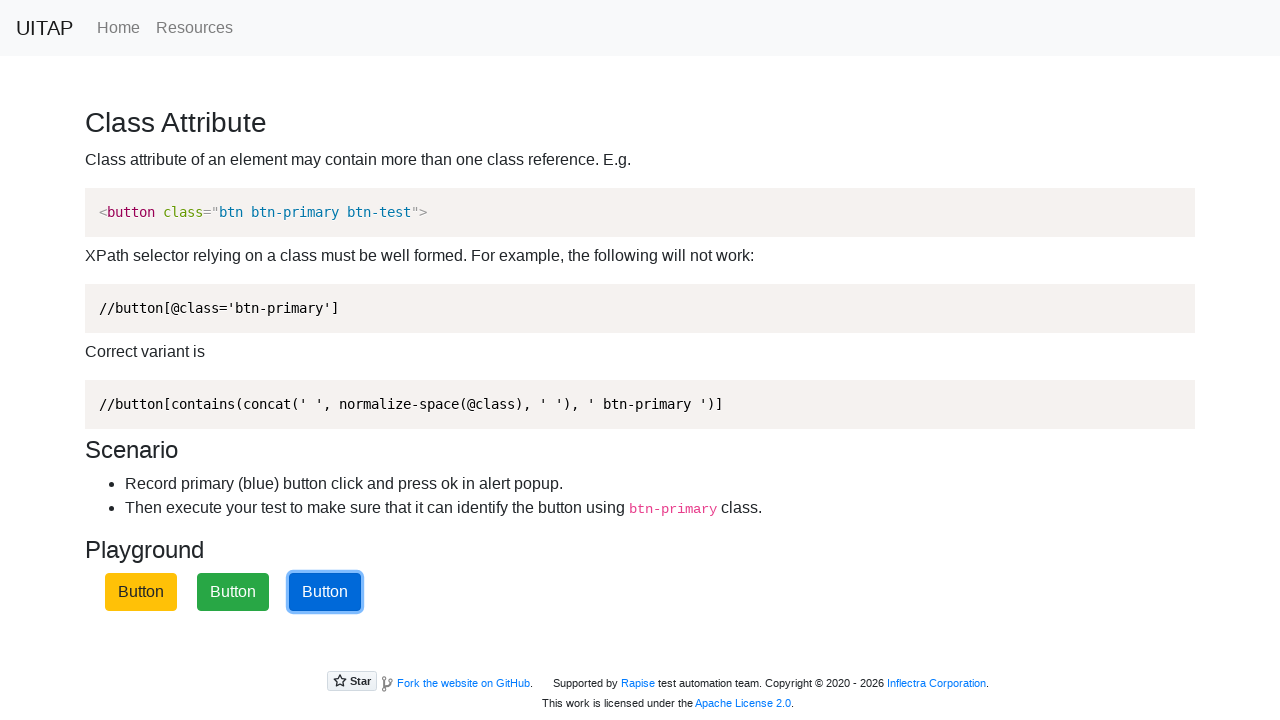

Waited 500ms between iterations (iteration 1)
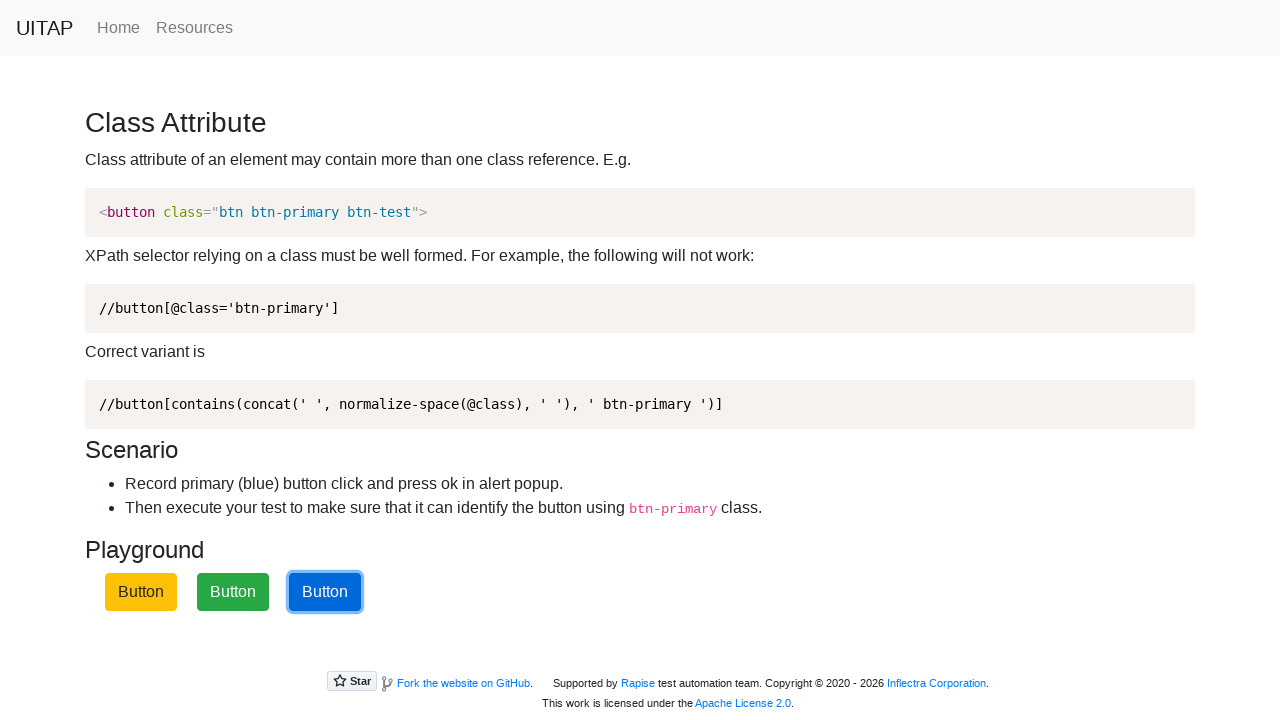

Clicked blue button (iteration 2) at (325, 592) on .btn-primary
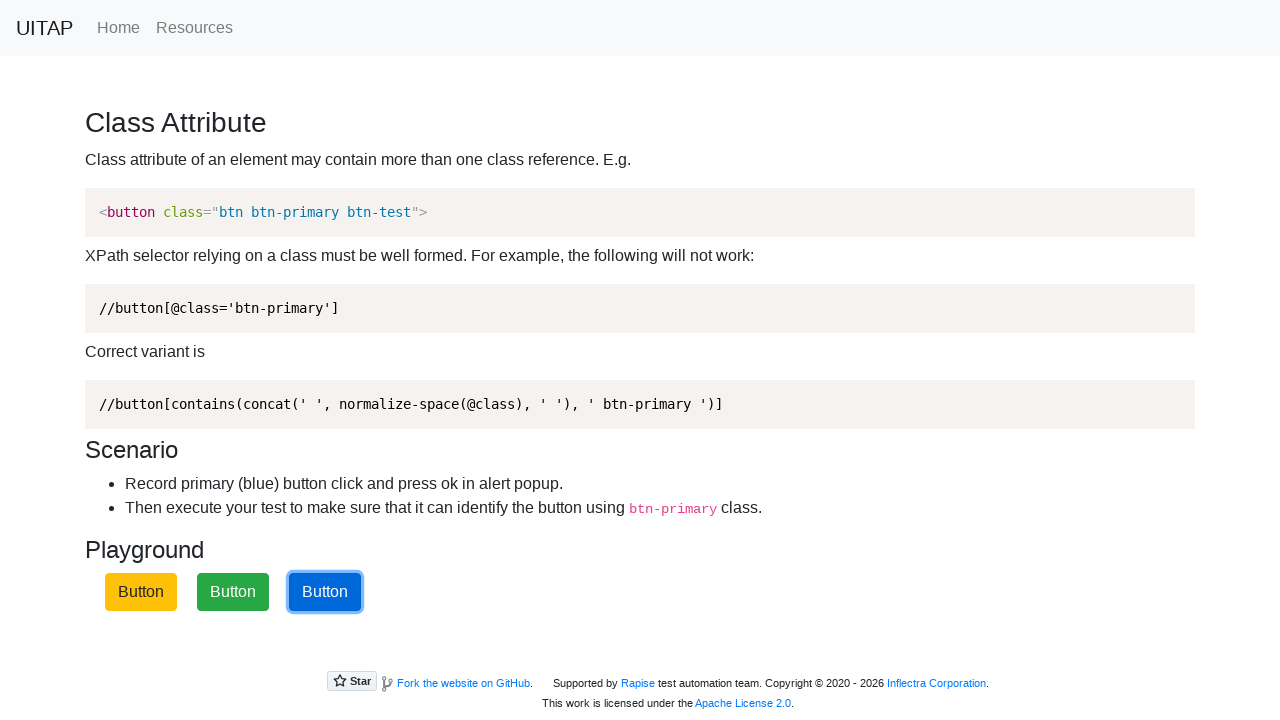

Set up alert dialog handler (iteration 2)
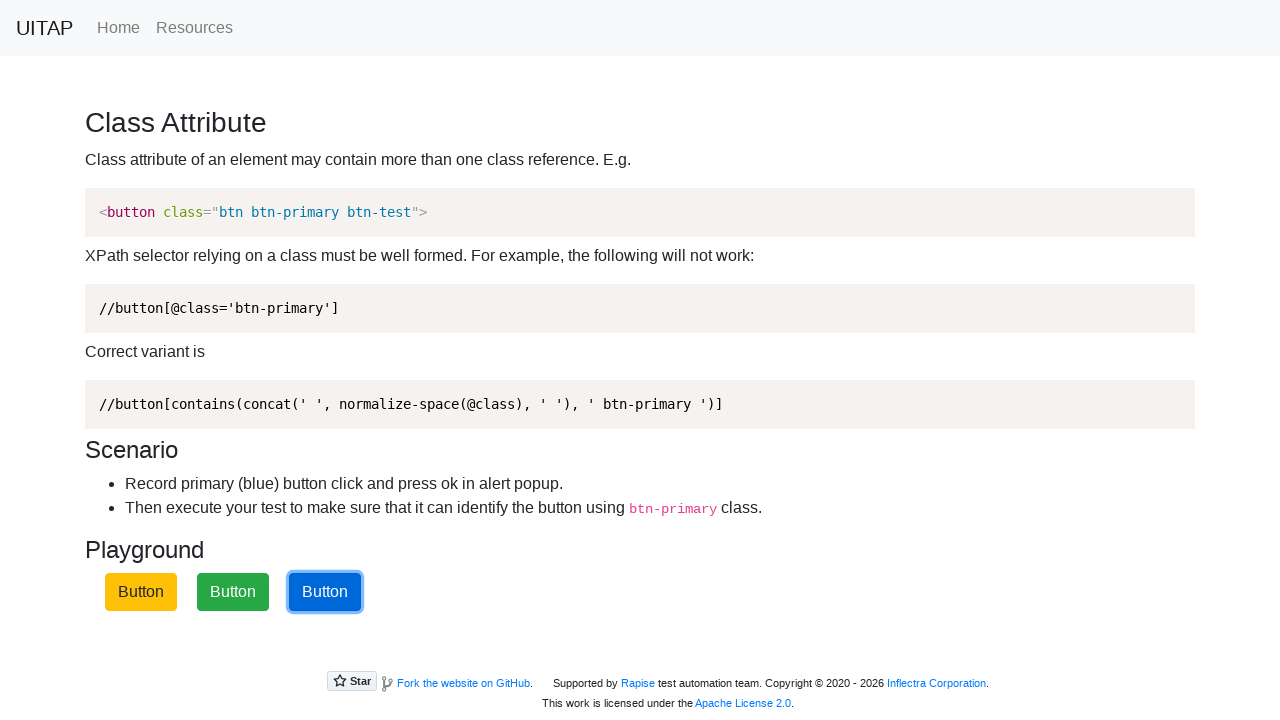

Waited 500ms between iterations (iteration 2)
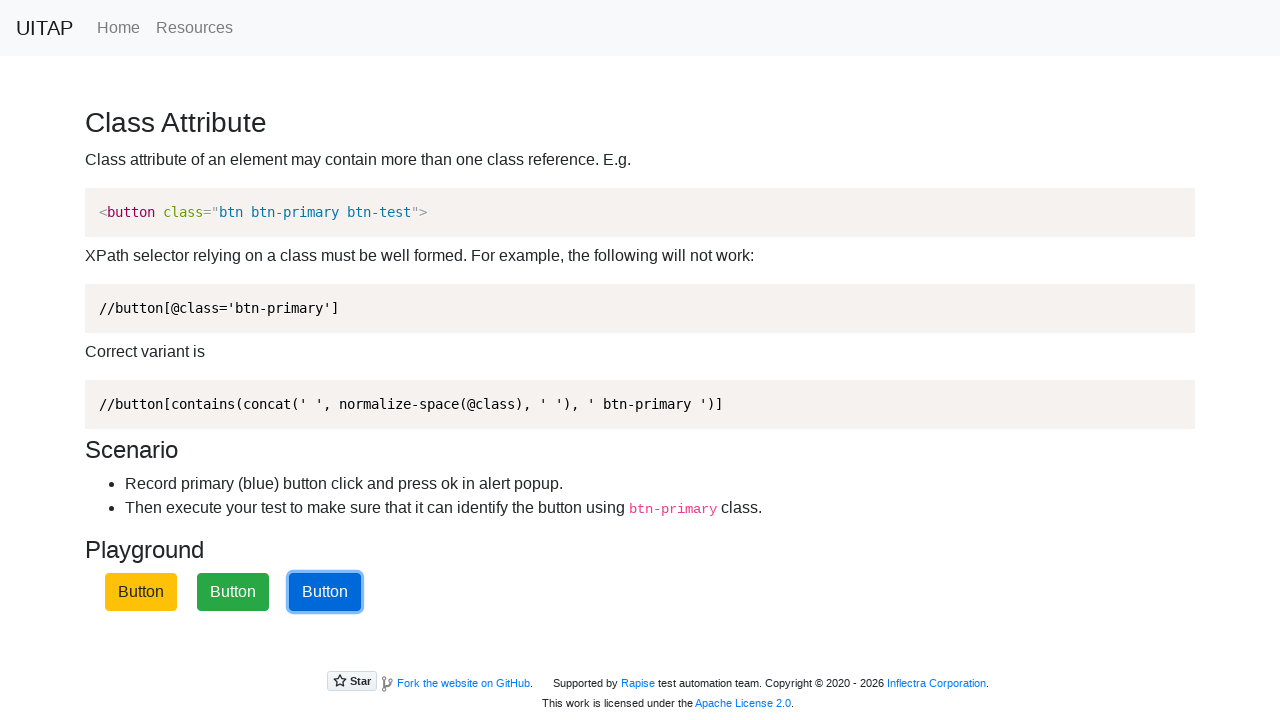

Clicked blue button (iteration 3) at (325, 592) on .btn-primary
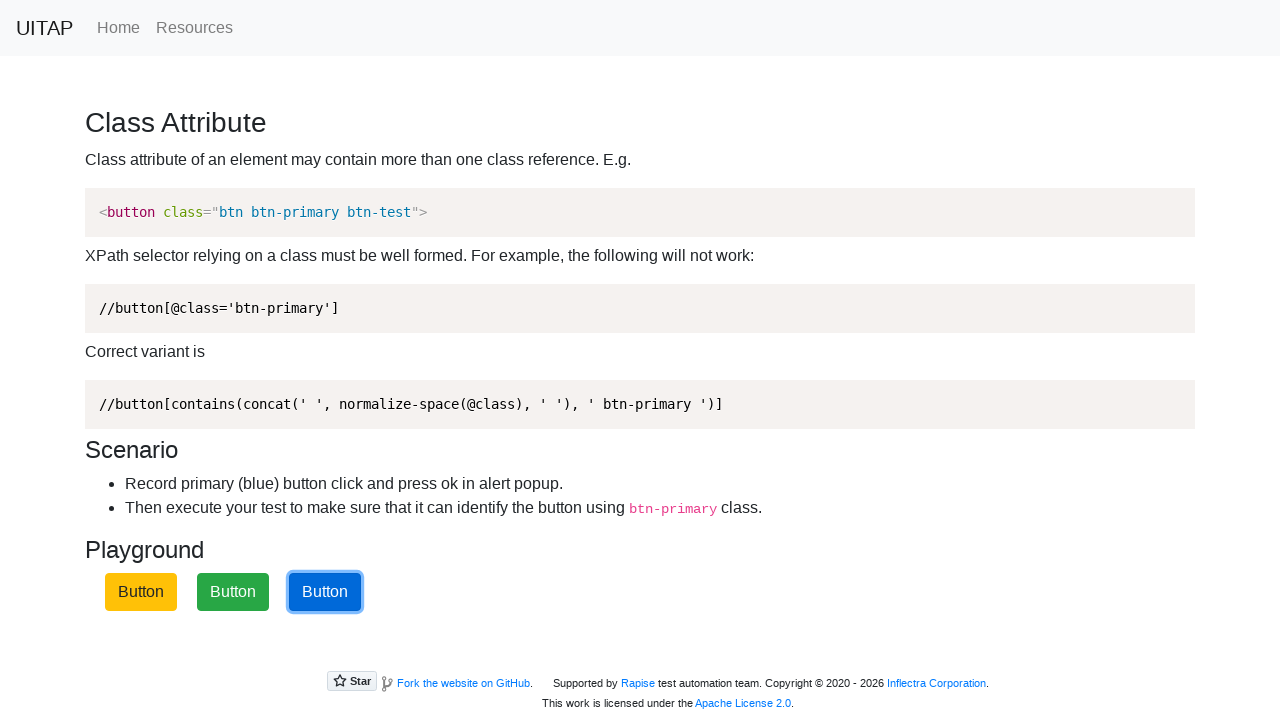

Set up alert dialog handler (iteration 3)
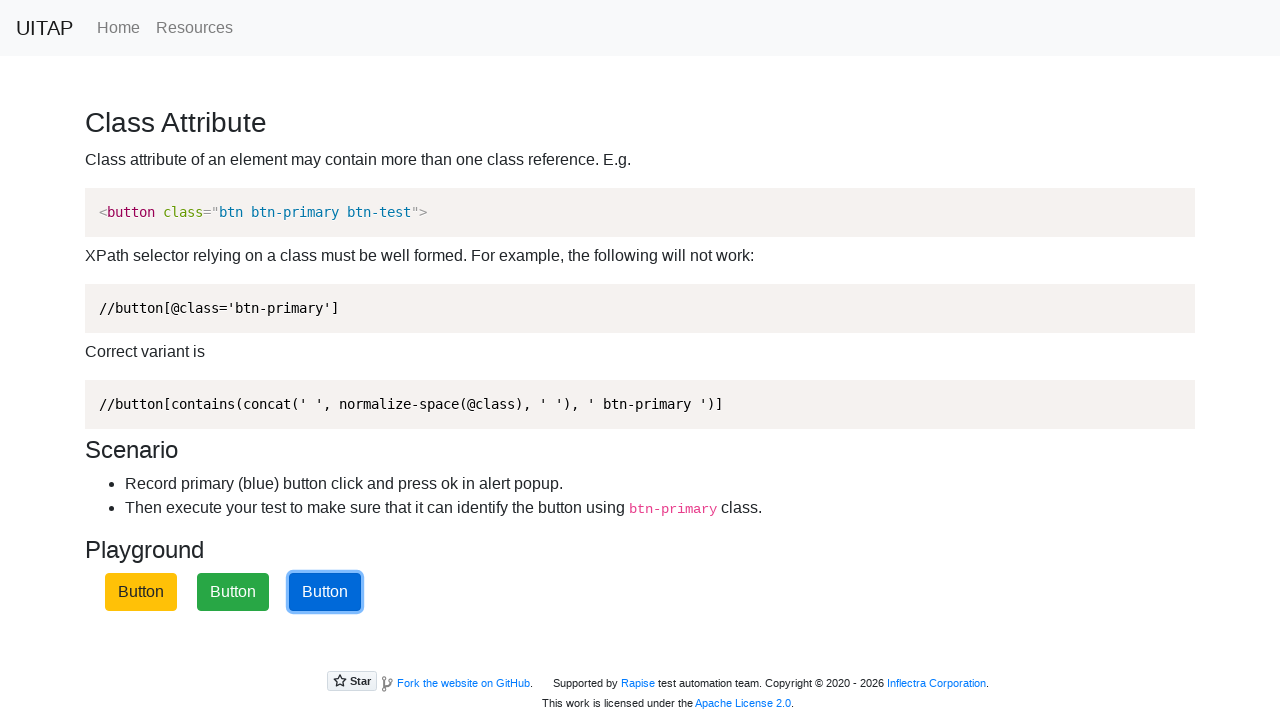

Waited 500ms between iterations (iteration 3)
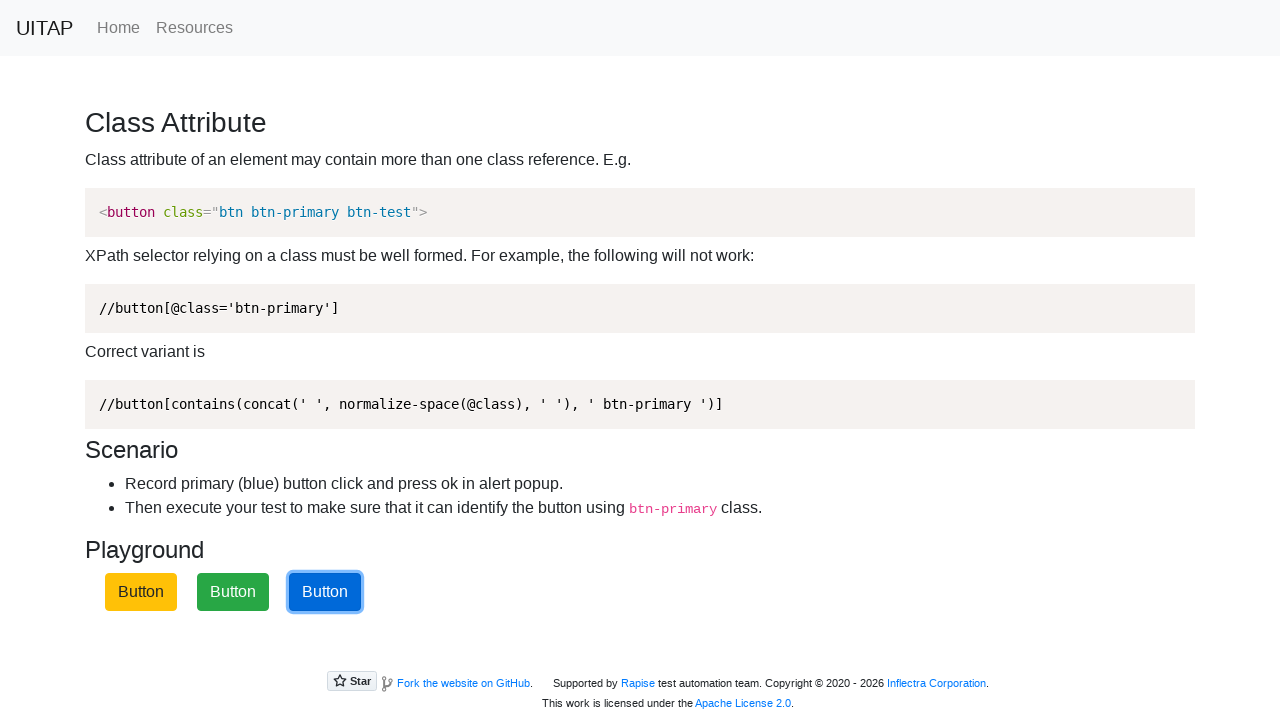

Final 500ms wait for completion
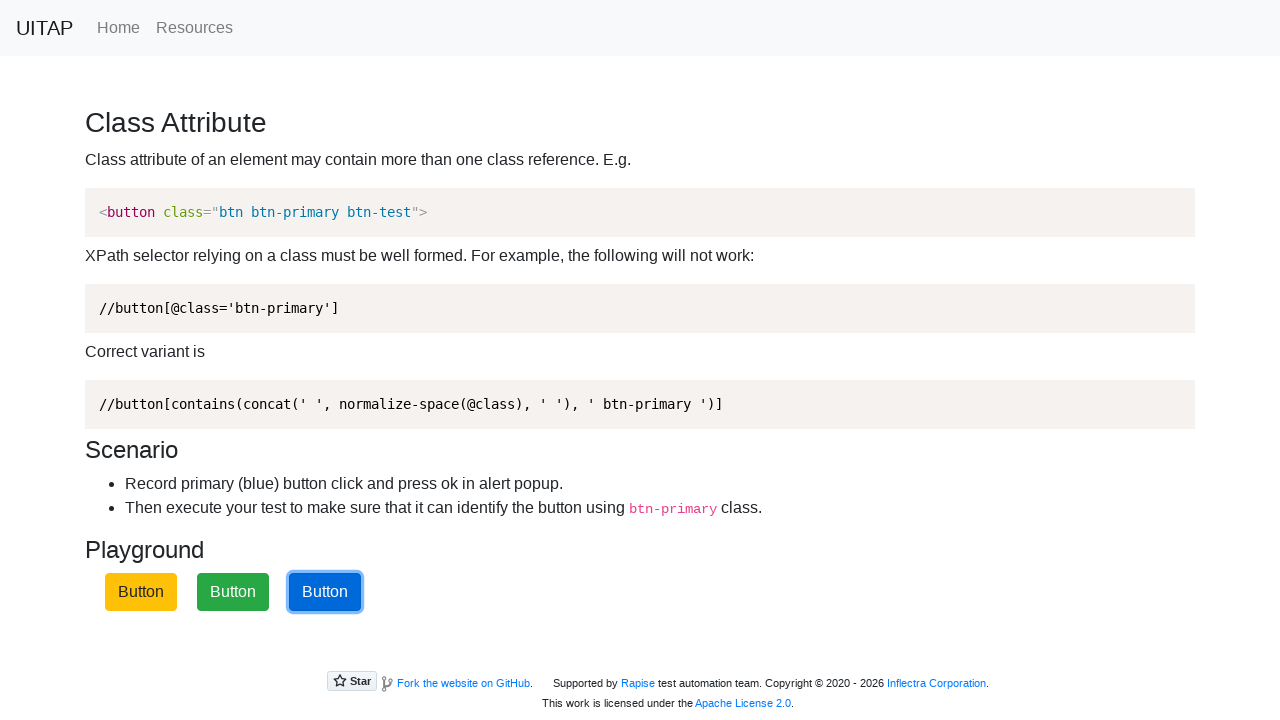

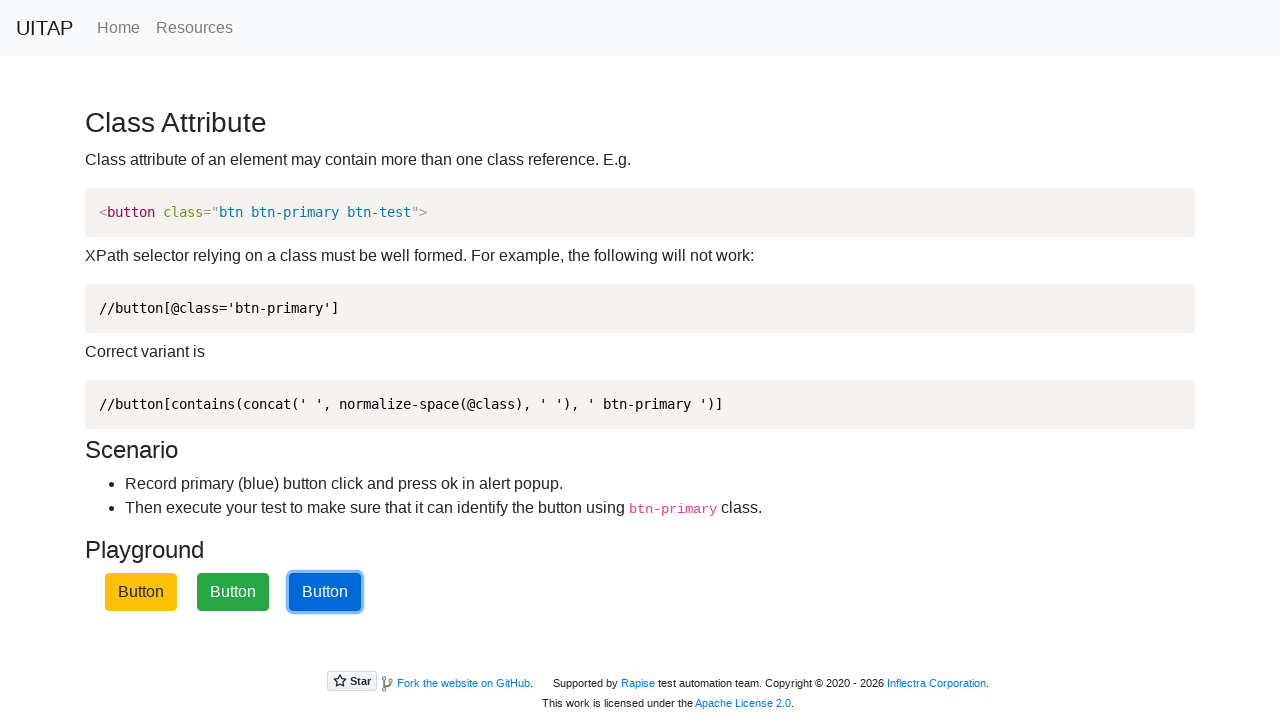